Tests iframe switching and JavaScript alert handling by navigating to a W3Schools tryit page, switching to an iframe, clicking a button that triggers an alert, and accepting the alert

Starting URL: https://www.w3schools.com/jsref/tryit.asp?filename=tryjsref_alert

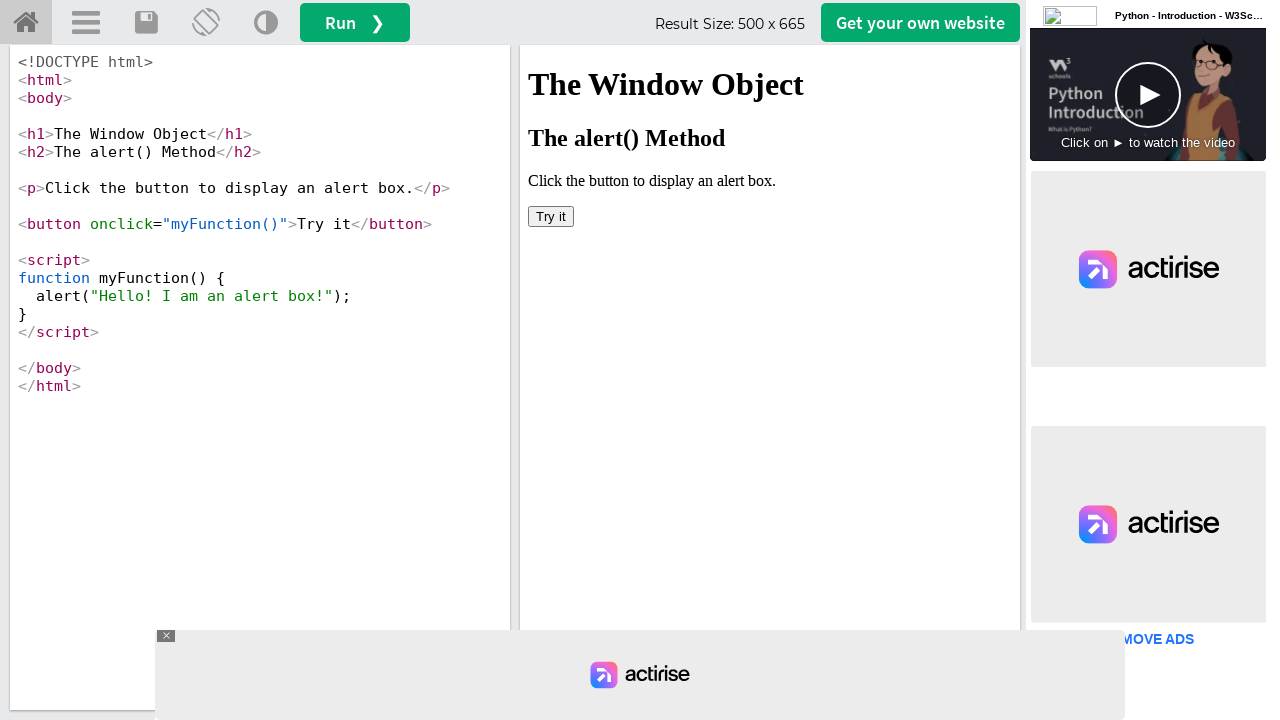

Located the first iframe on the page
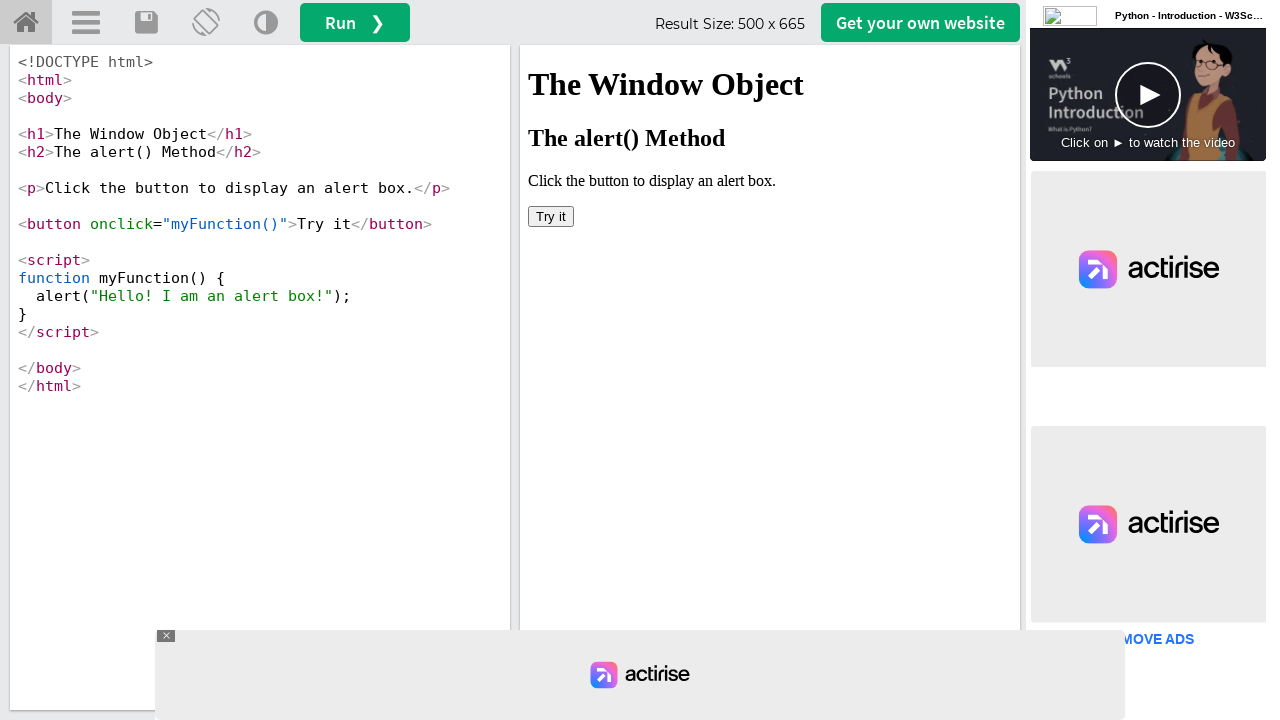

Set up dialog handler to accept alerts
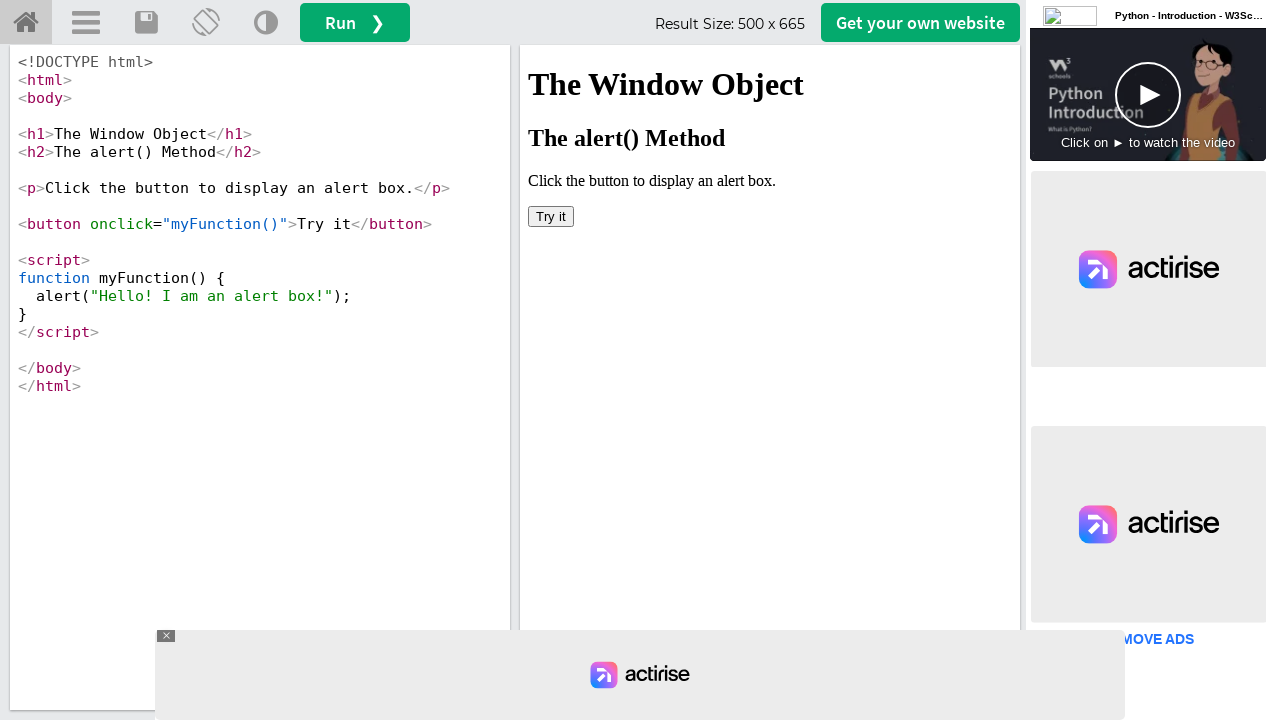

Clicked the button inside the iframe that triggers an alert at (551, 216) on iframe >> nth=0 >> internal:control=enter-frame >> xpath=/html/body/button
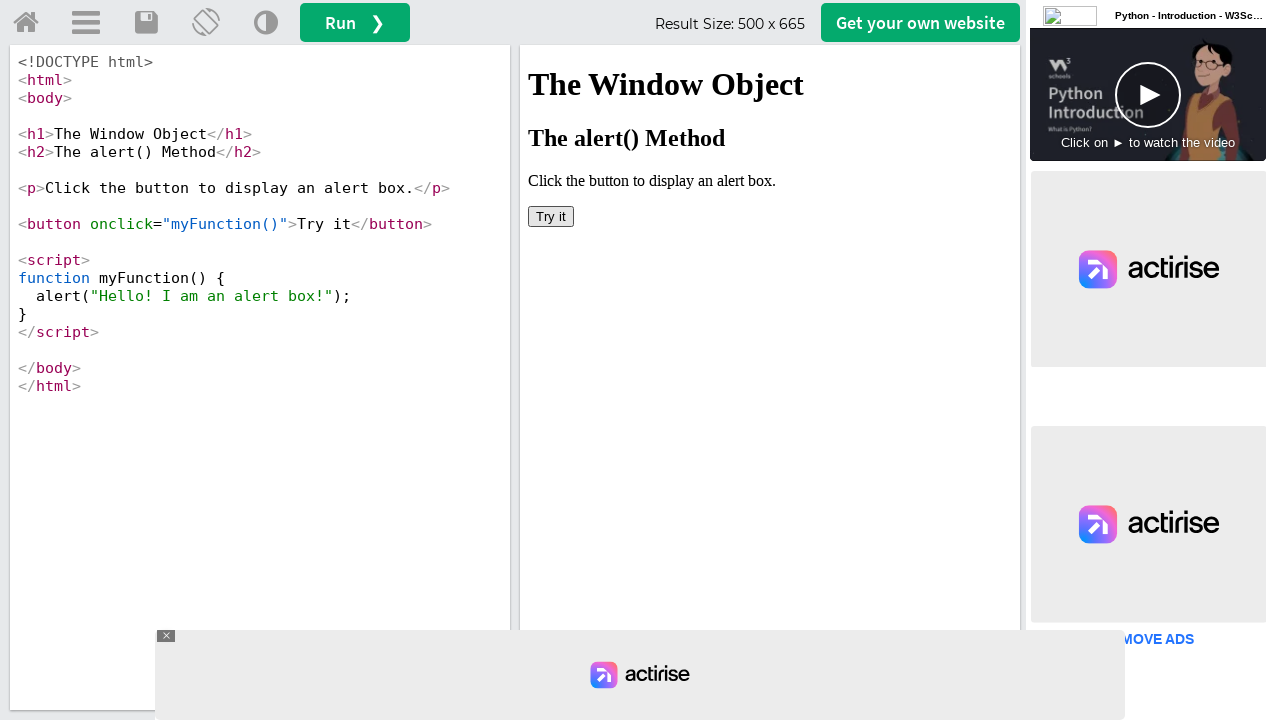

Waited for the alert dialog interaction to complete
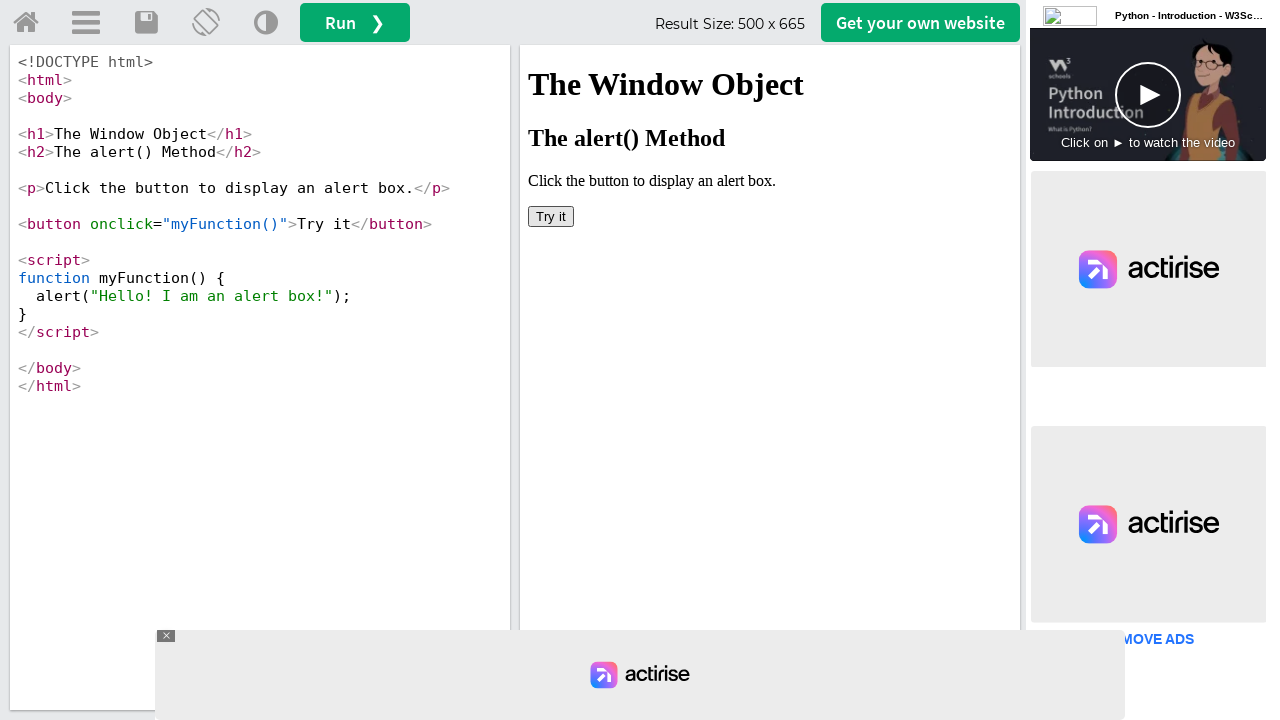

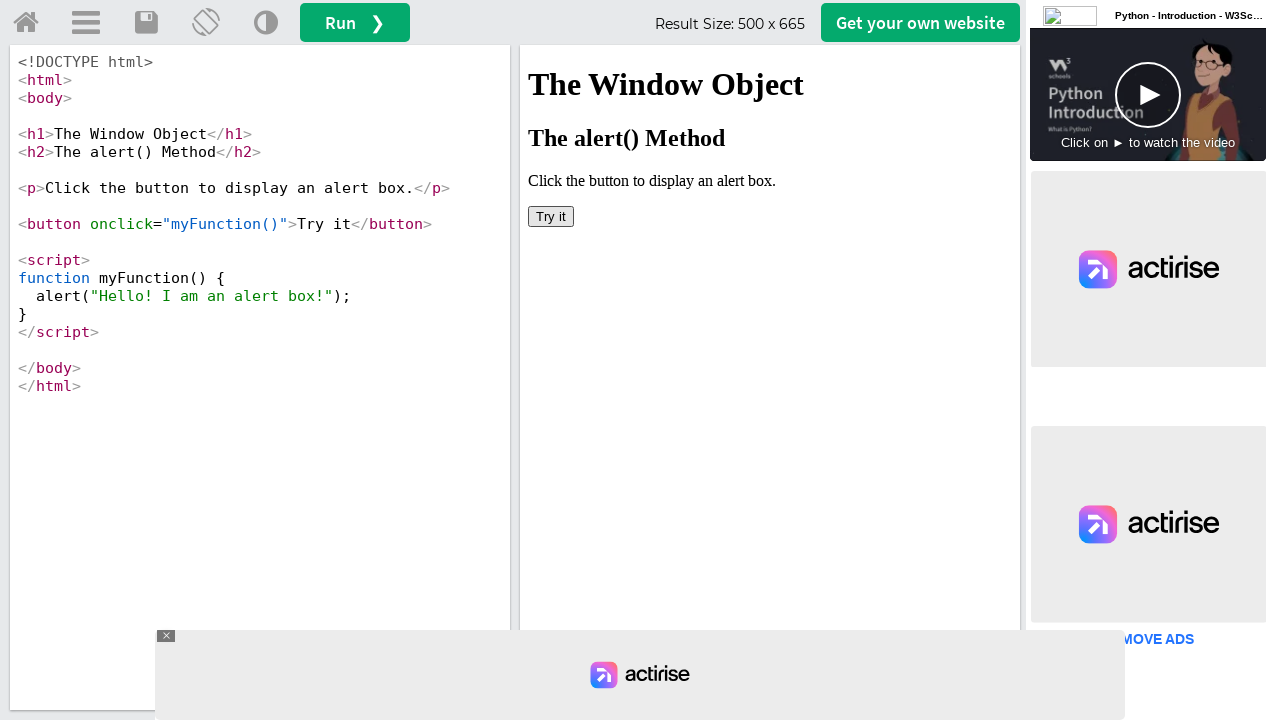